Tests that the complete all checkbox updates state when individual items are completed or cleared

Starting URL: https://demo.playwright.dev/todomvc

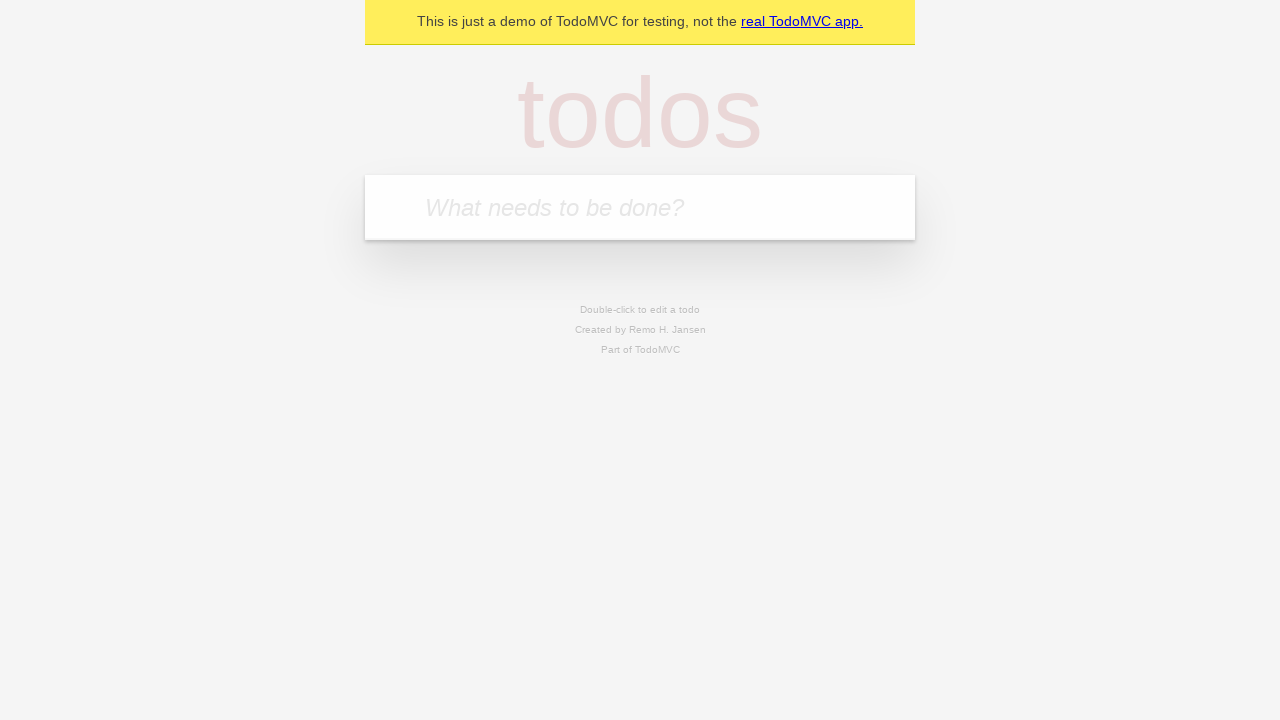

Filled input field with first todo 'buy some cheese' on internal:attr=[placeholder="What needs to be done?"i]
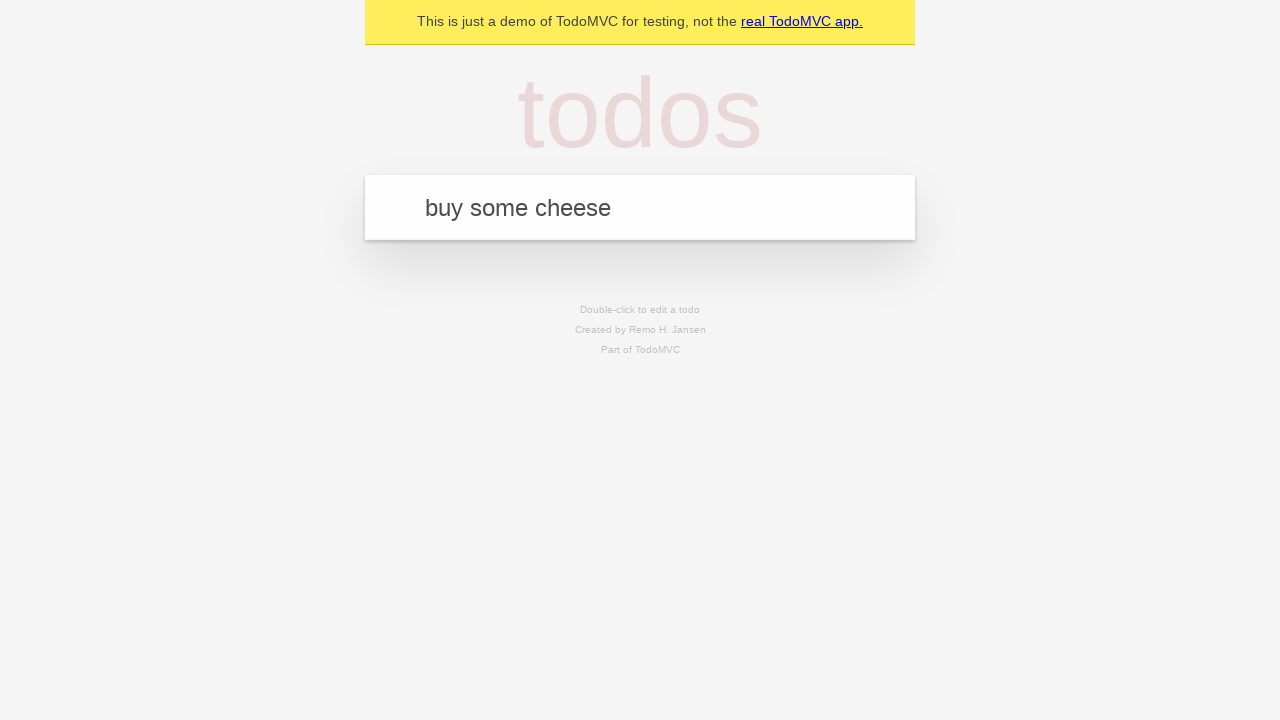

Pressed Enter to create first todo on internal:attr=[placeholder="What needs to be done?"i]
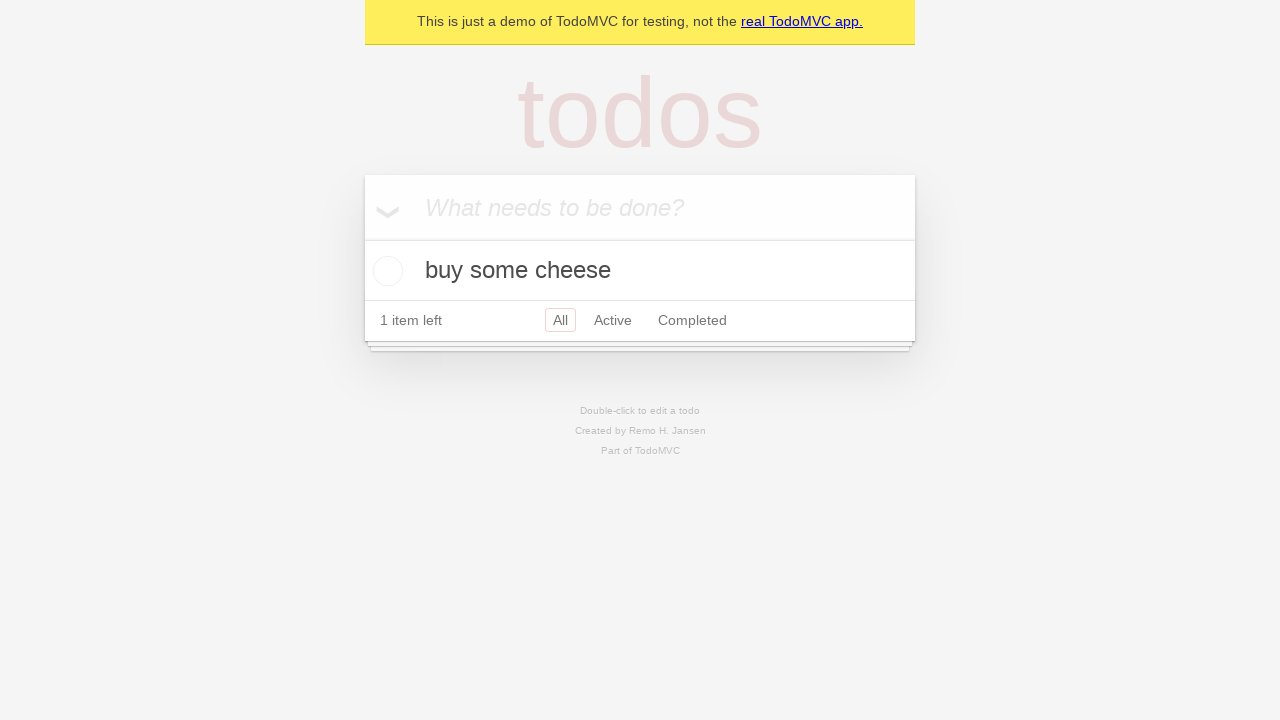

Filled input field with second todo 'feed the cat' on internal:attr=[placeholder="What needs to be done?"i]
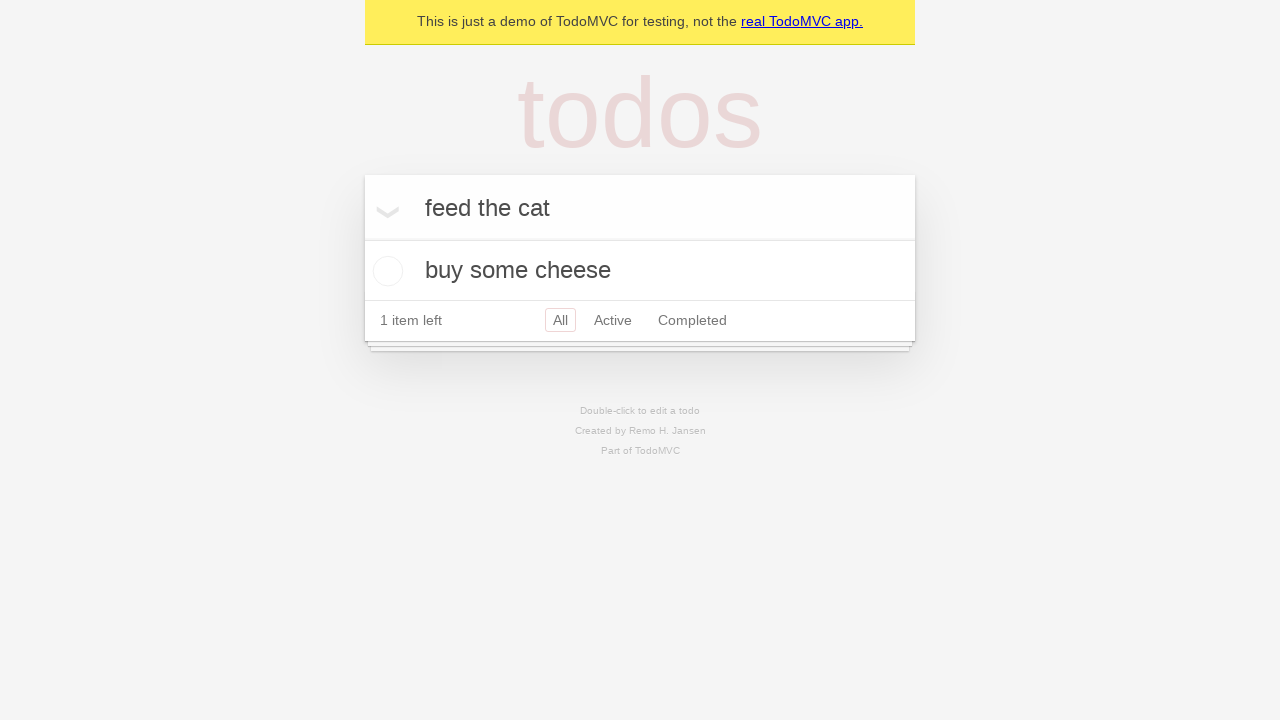

Pressed Enter to create second todo on internal:attr=[placeholder="What needs to be done?"i]
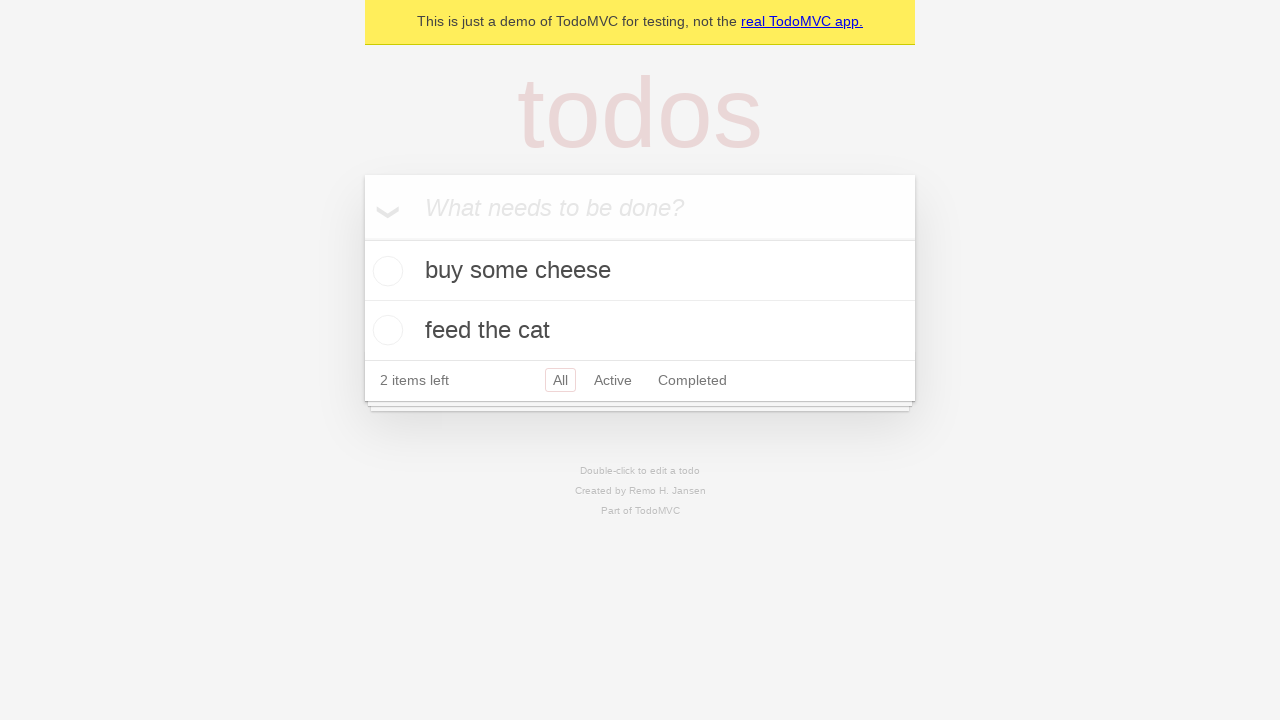

Filled input field with third todo 'book a doctors appointment' on internal:attr=[placeholder="What needs to be done?"i]
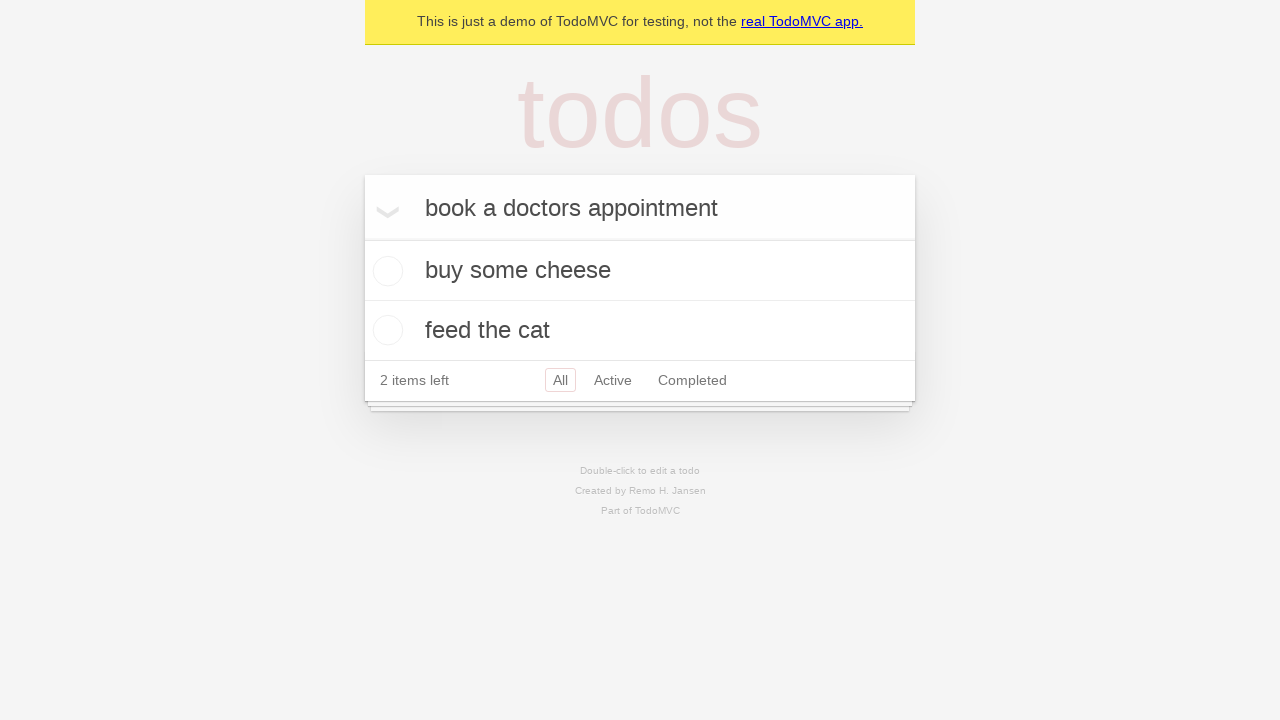

Pressed Enter to create third todo on internal:attr=[placeholder="What needs to be done?"i]
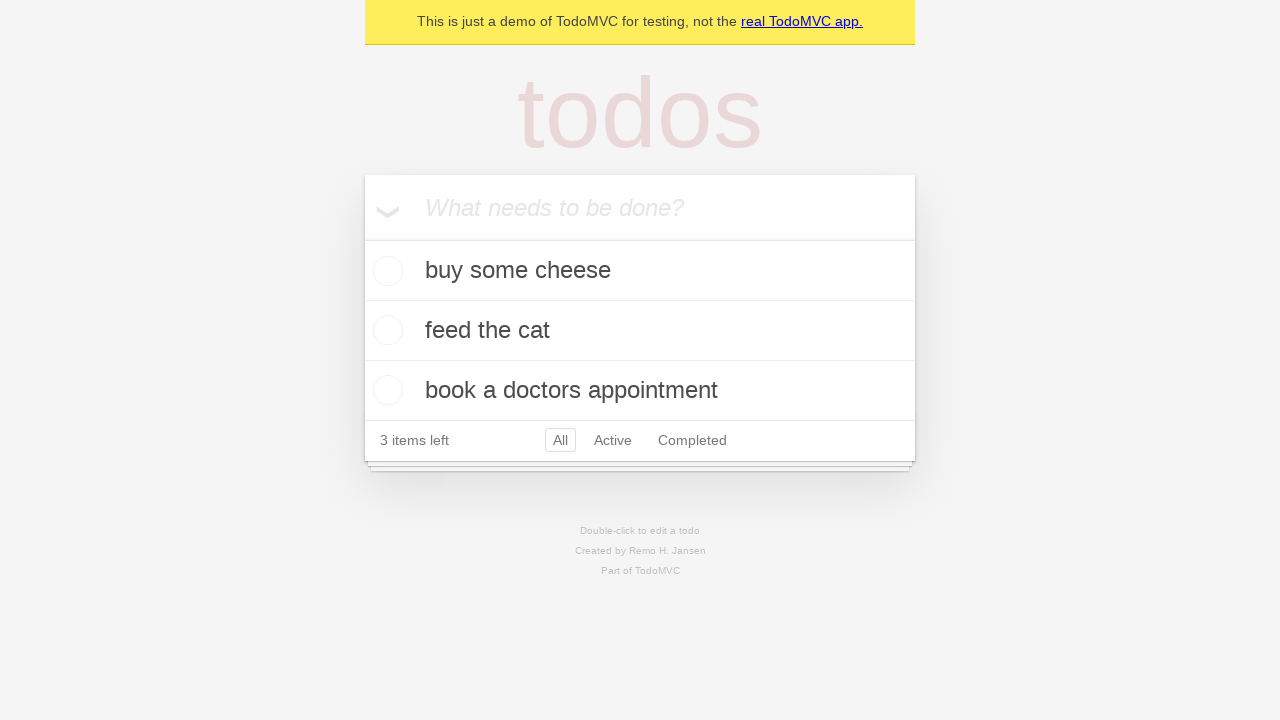

Waited for all 3 todos to be created
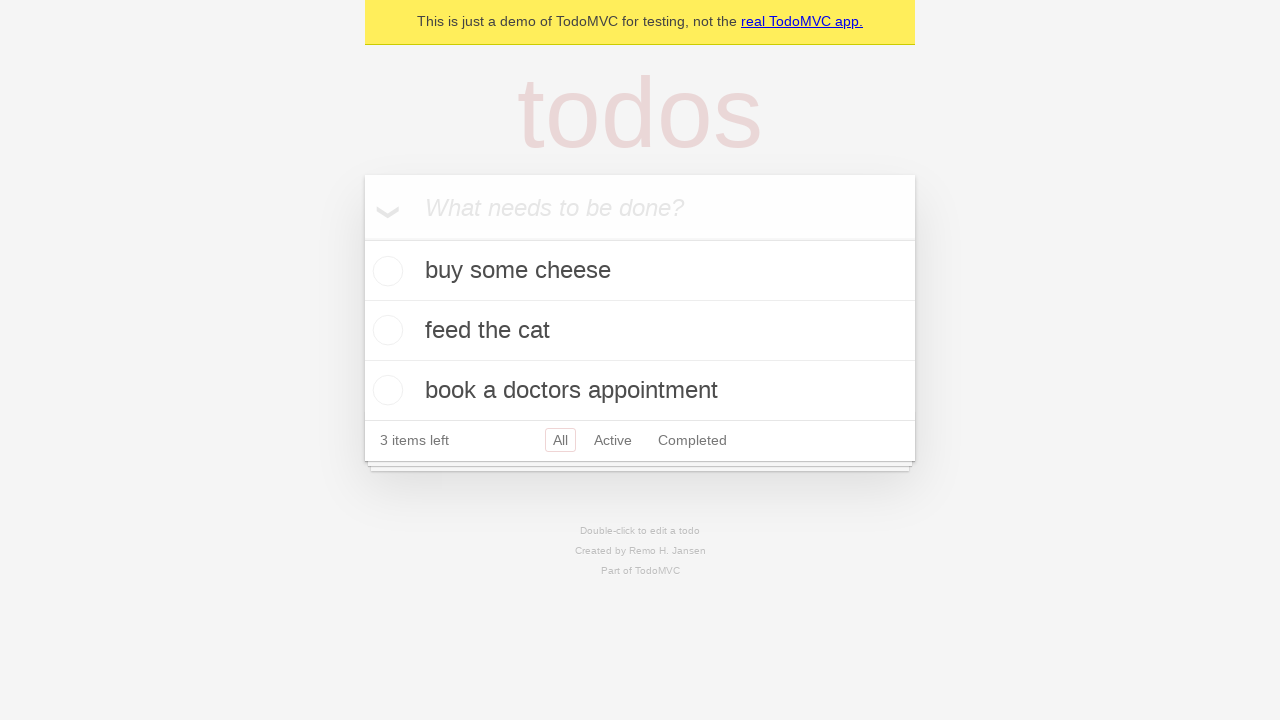

Checked 'Mark all as complete' checkbox to complete all todos at (362, 238) on internal:label="Mark all as complete"i
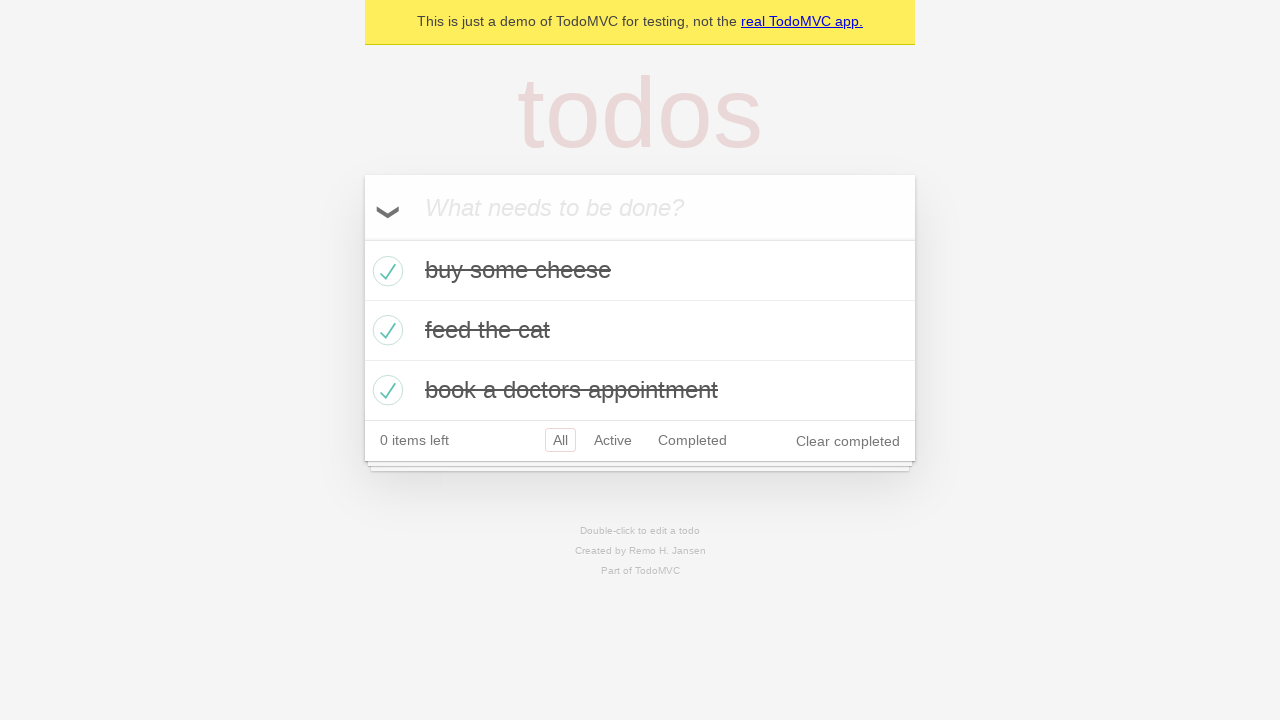

Unchecked the first todo item at (385, 271) on internal:testid=[data-testid="todo-item"s] >> nth=0 >> internal:role=checkbox
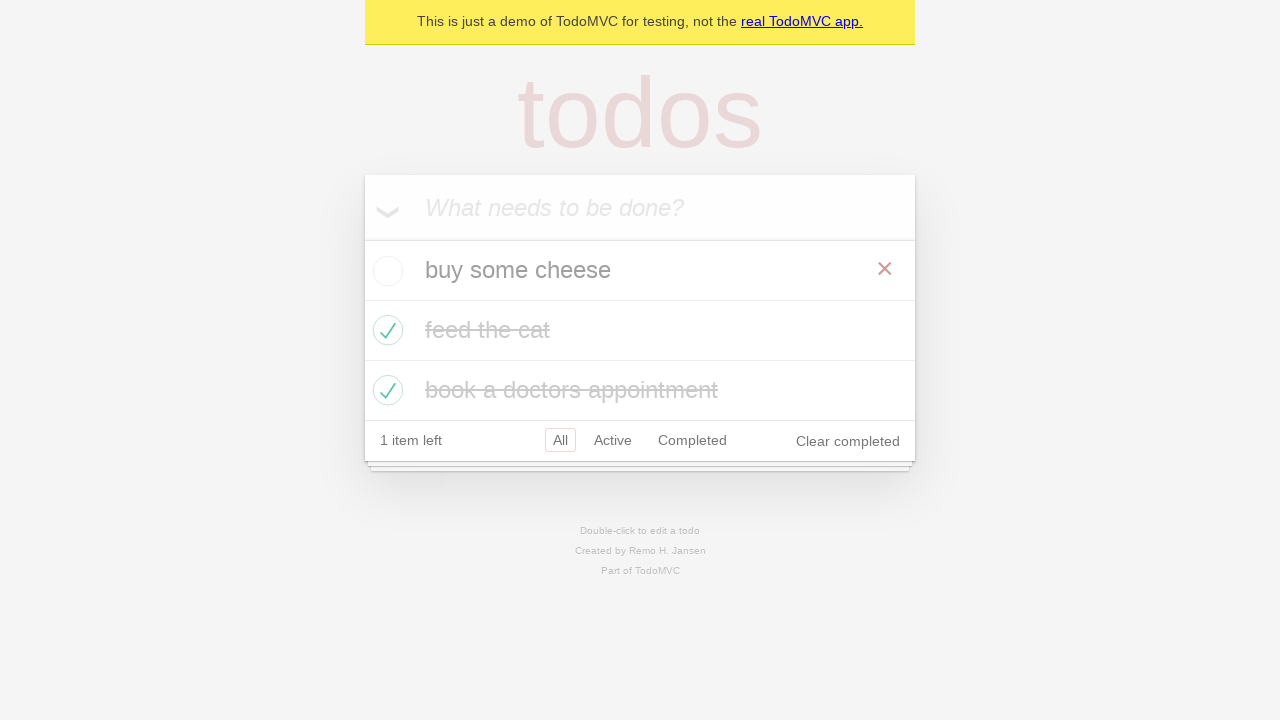

Checked the first todo item again at (385, 271) on internal:testid=[data-testid="todo-item"s] >> nth=0 >> internal:role=checkbox
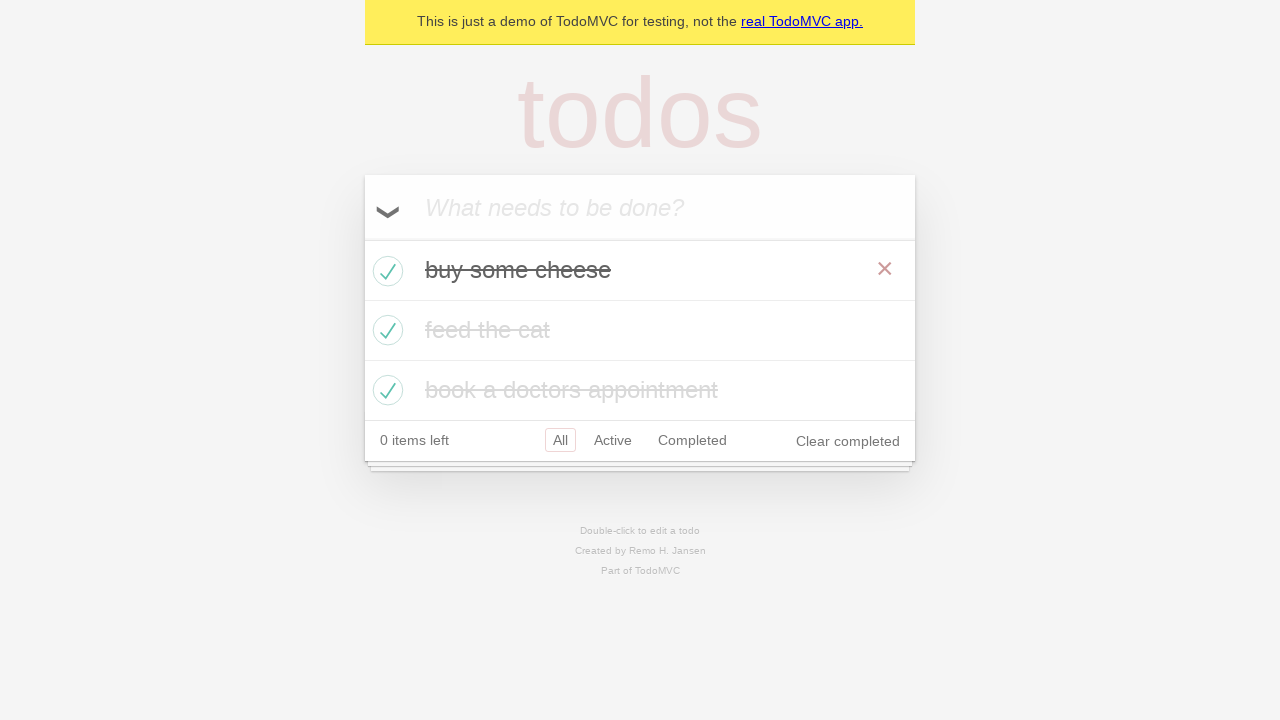

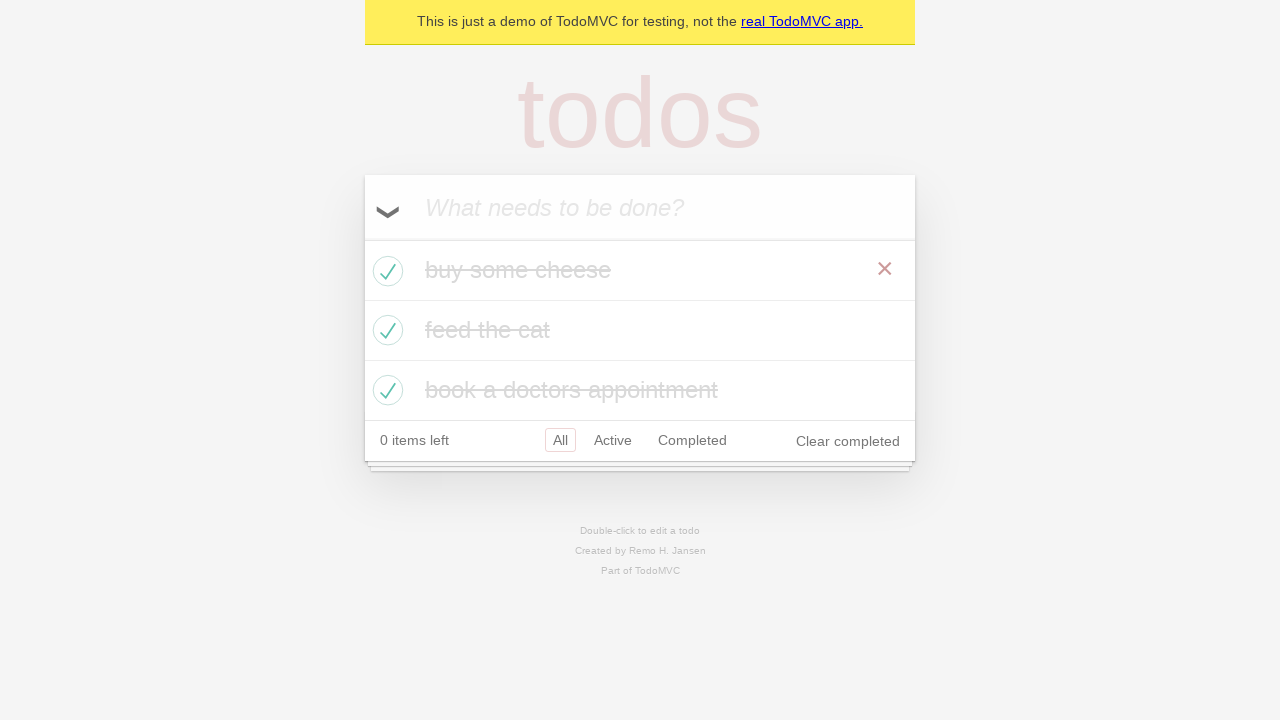